Tests status codes page by clicking on each status code link and verifying navigation.

Starting URL: https://the-internet.herokuapp.com/

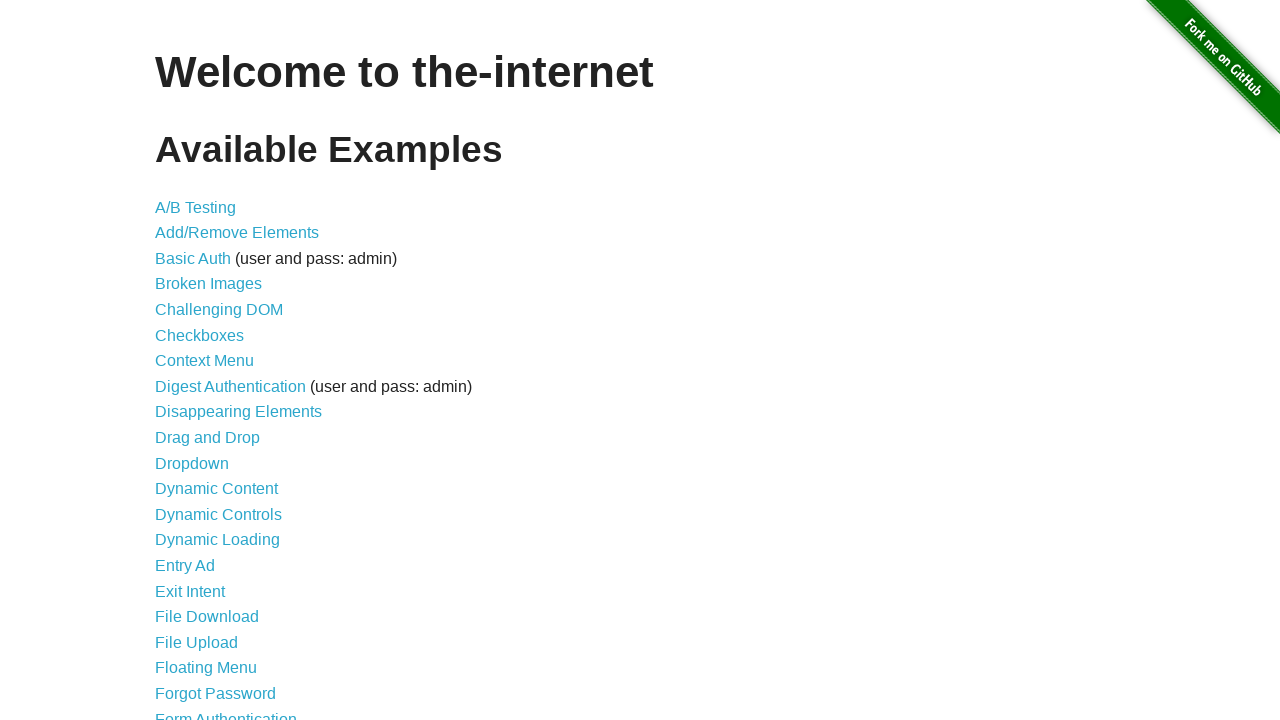

Clicked on Status Codes link at (203, 600) on text=Status Codes
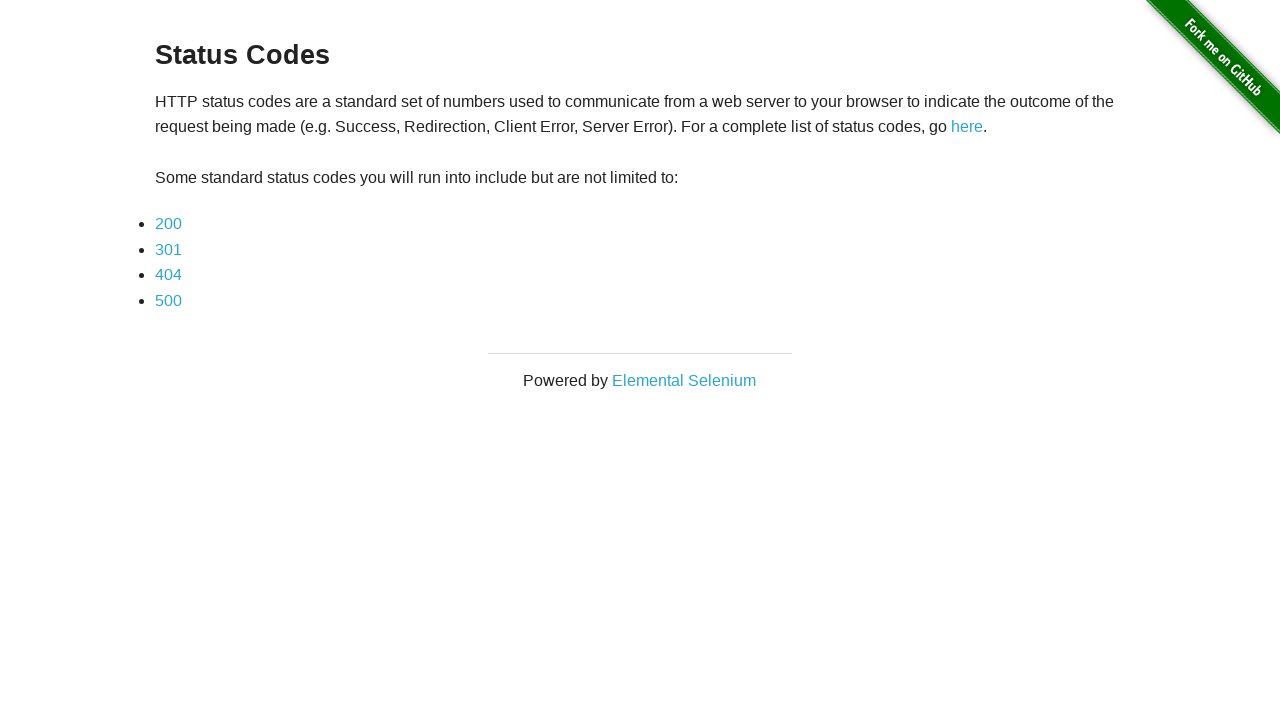

Status code links loaded
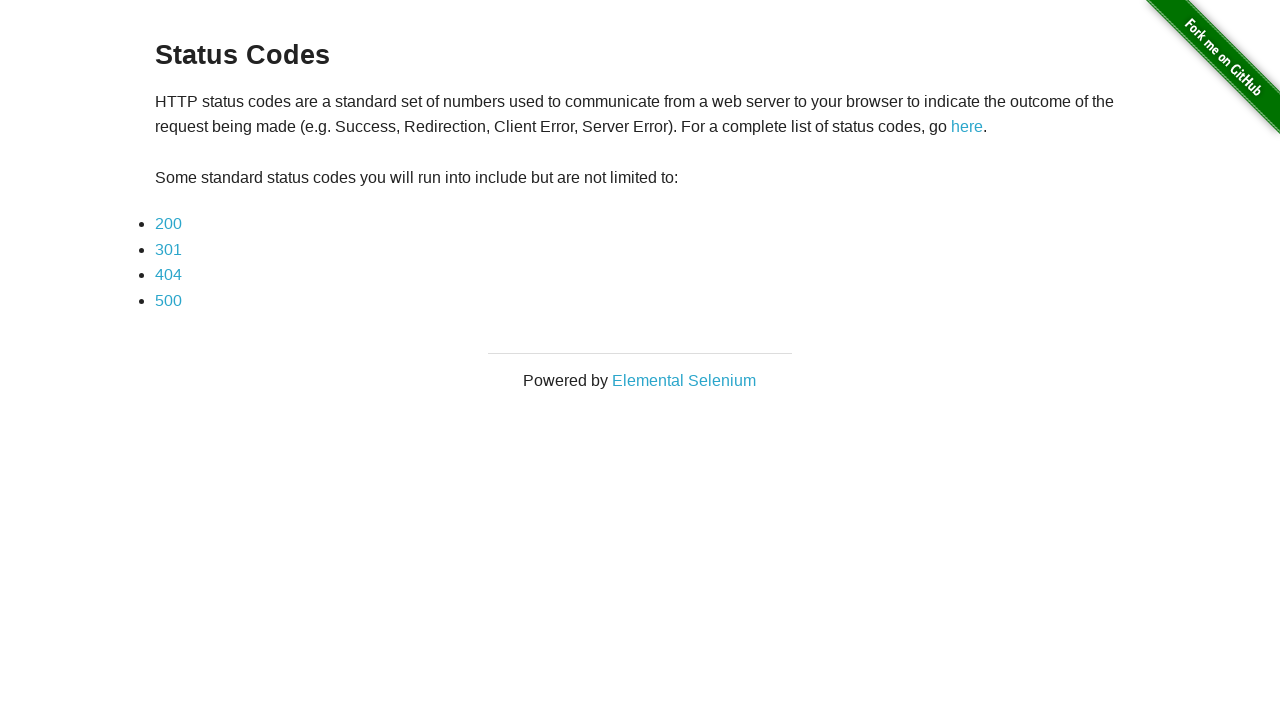

Clicked on status code 200 link at (168, 224) on #content ul li a:has-text('200')
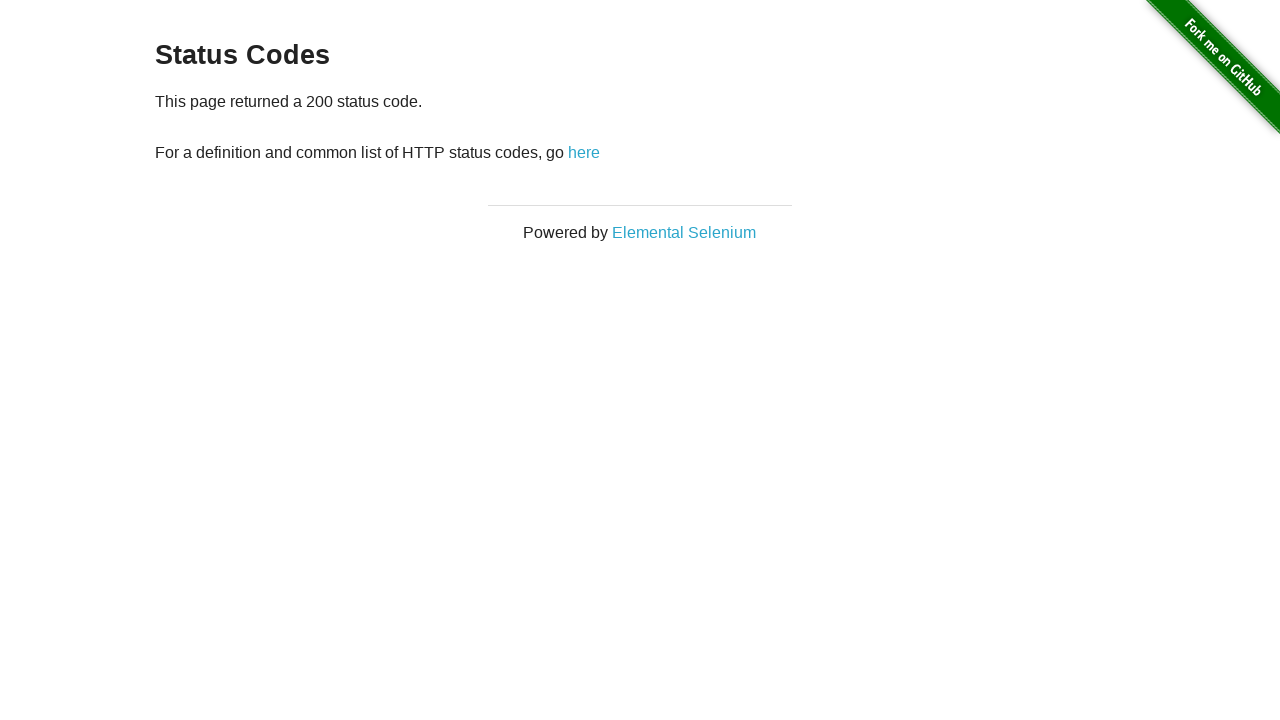

Status code 200 page loaded and content verified
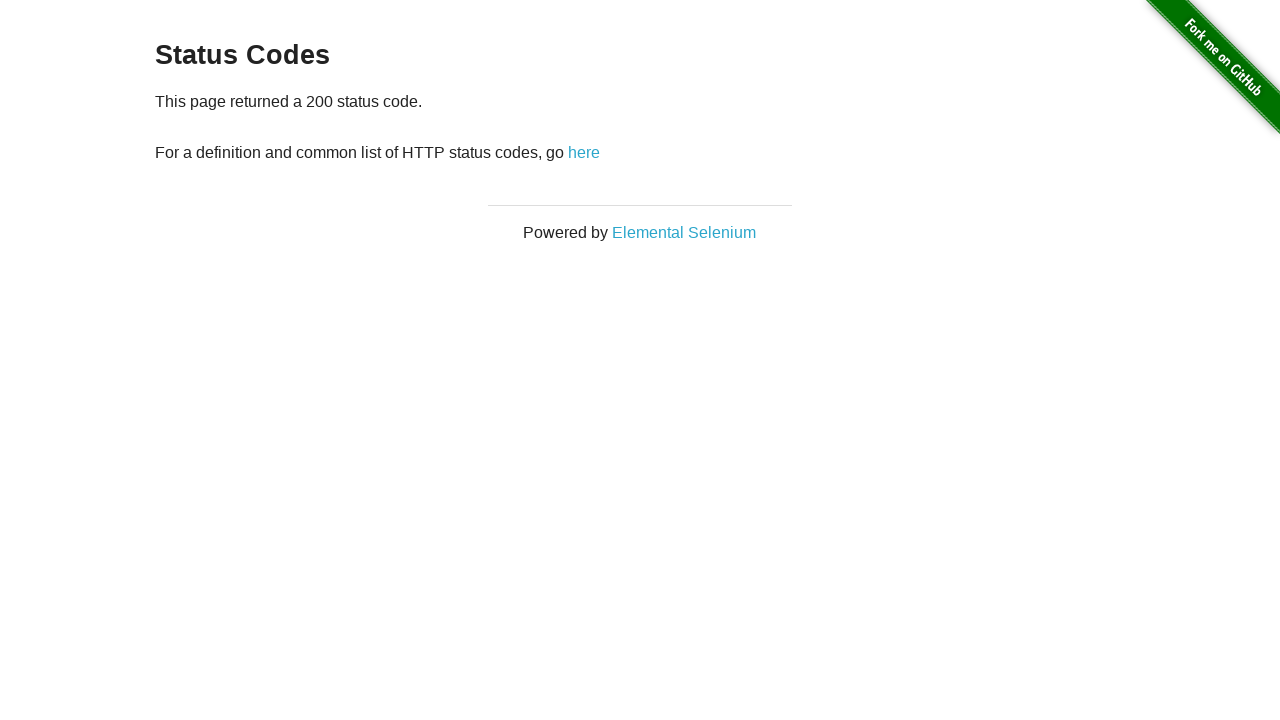

Navigated back to status codes page
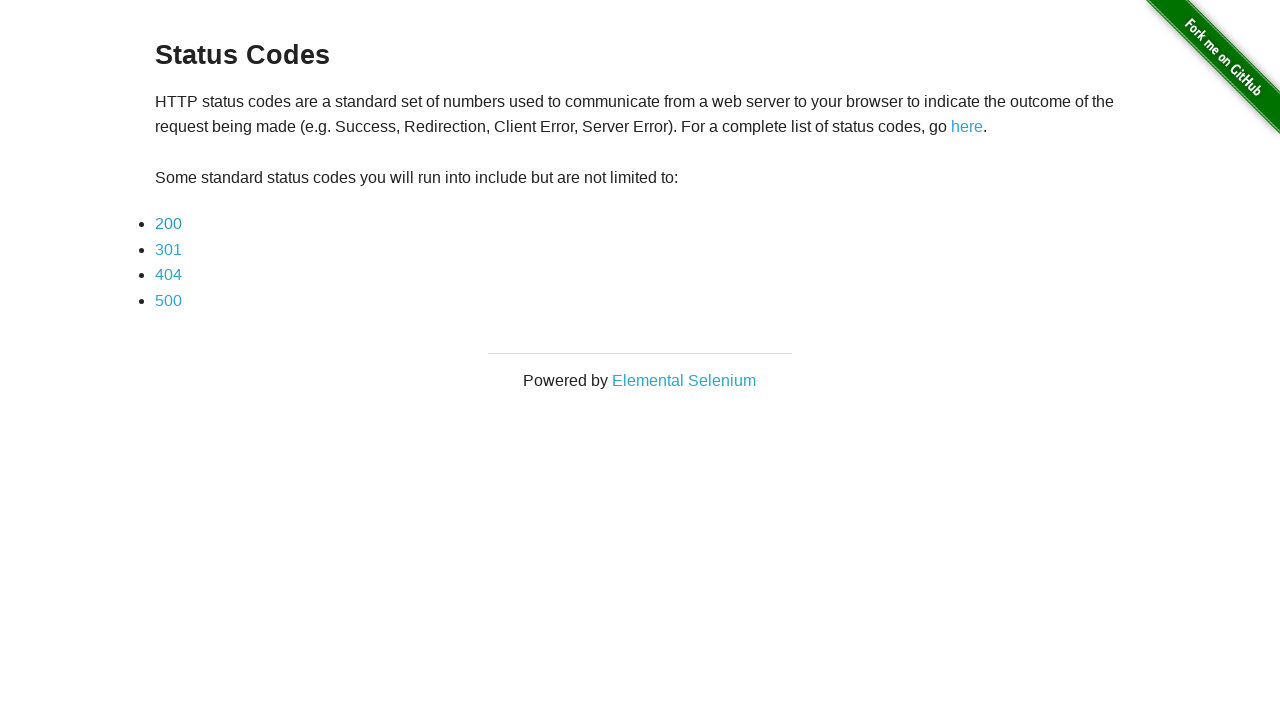

Status code links reloaded after navigation
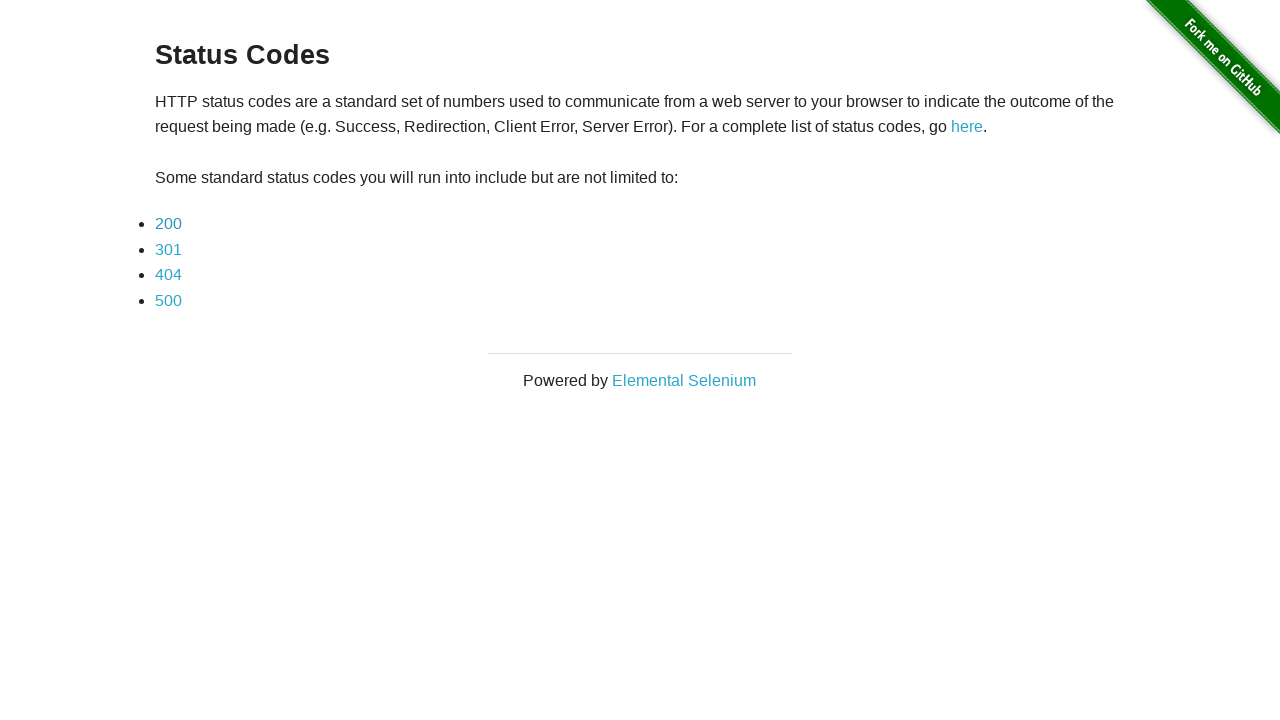

Clicked on status code 301 link at (168, 249) on #content ul li a:has-text('301')
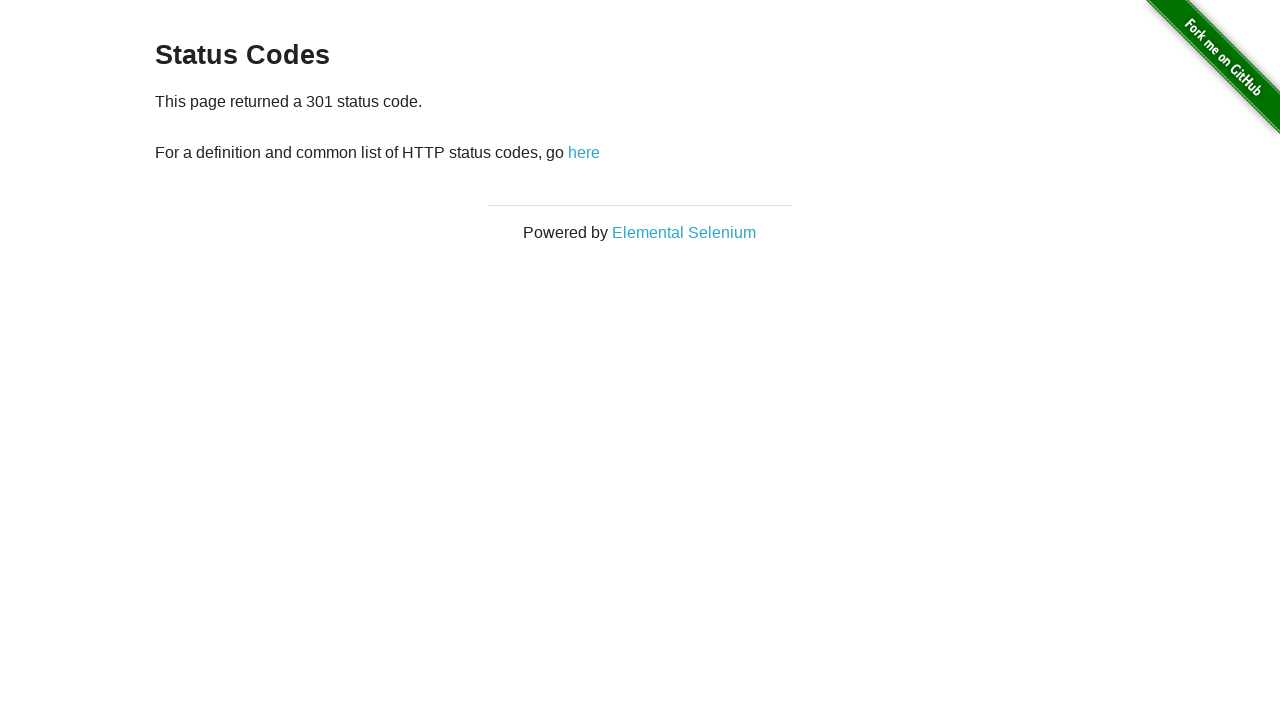

Status code 301 page loaded and content verified
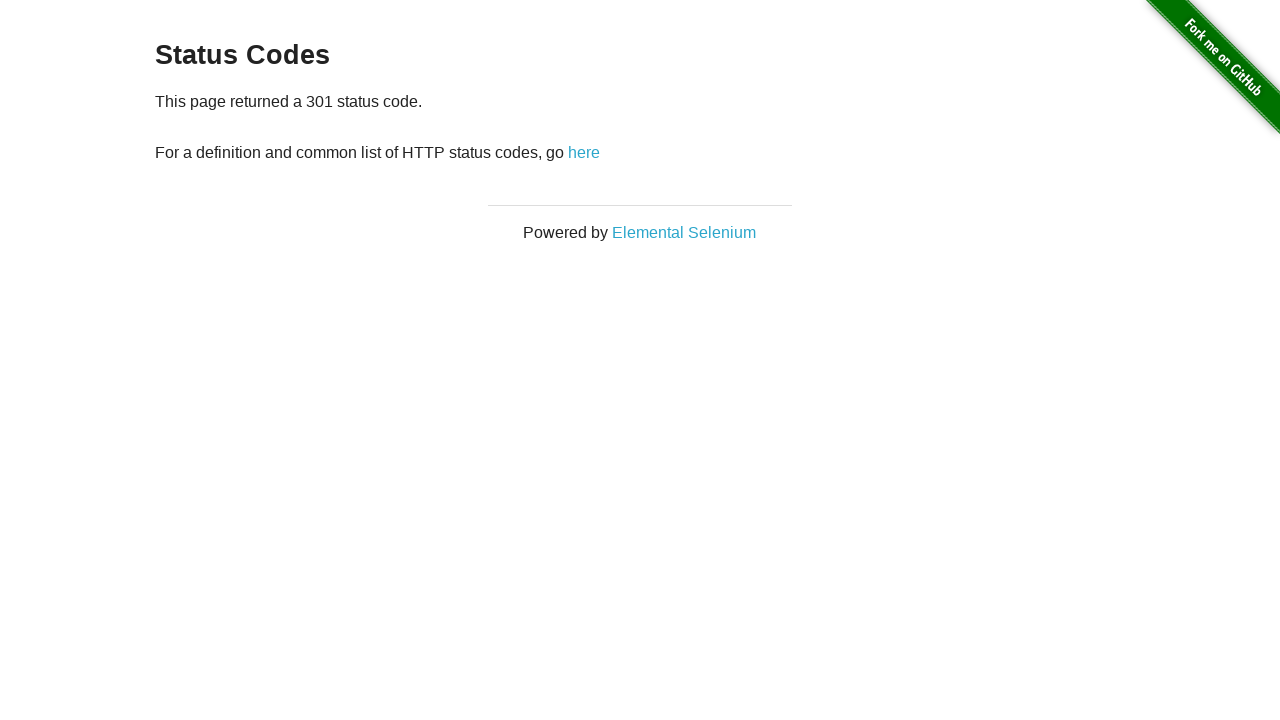

Navigated back to status codes page
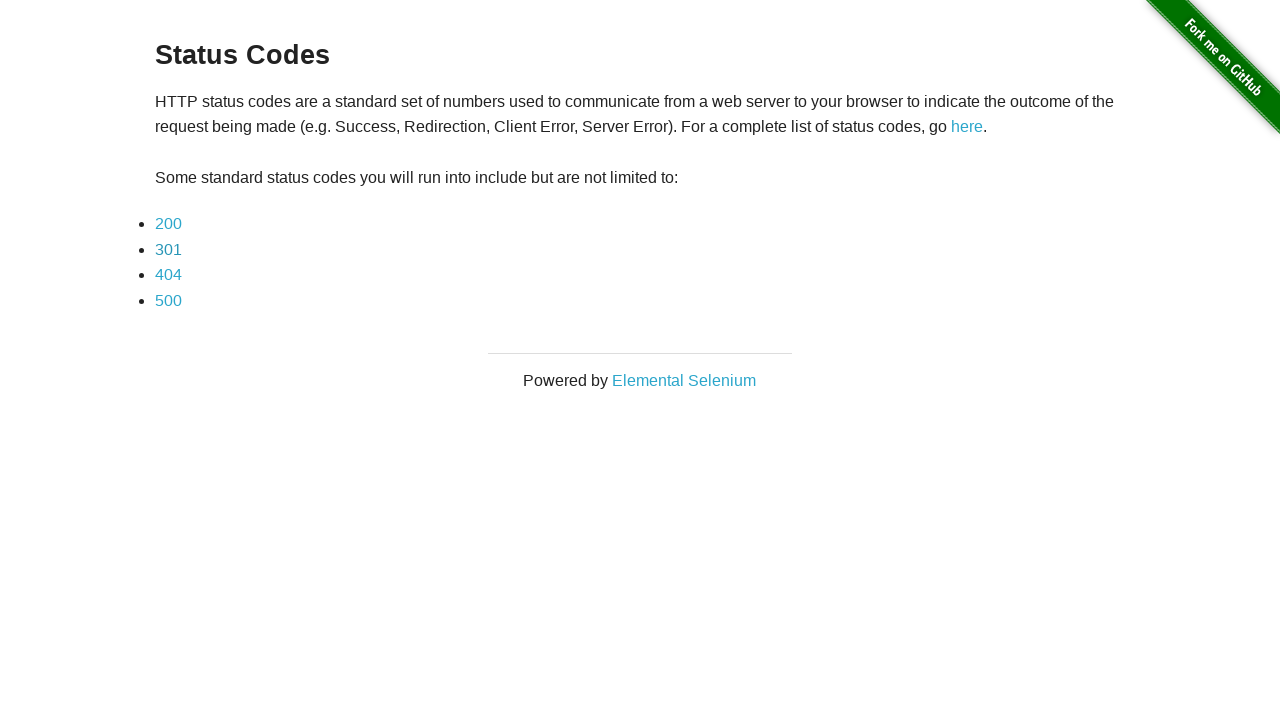

Status code links reloaded after navigation
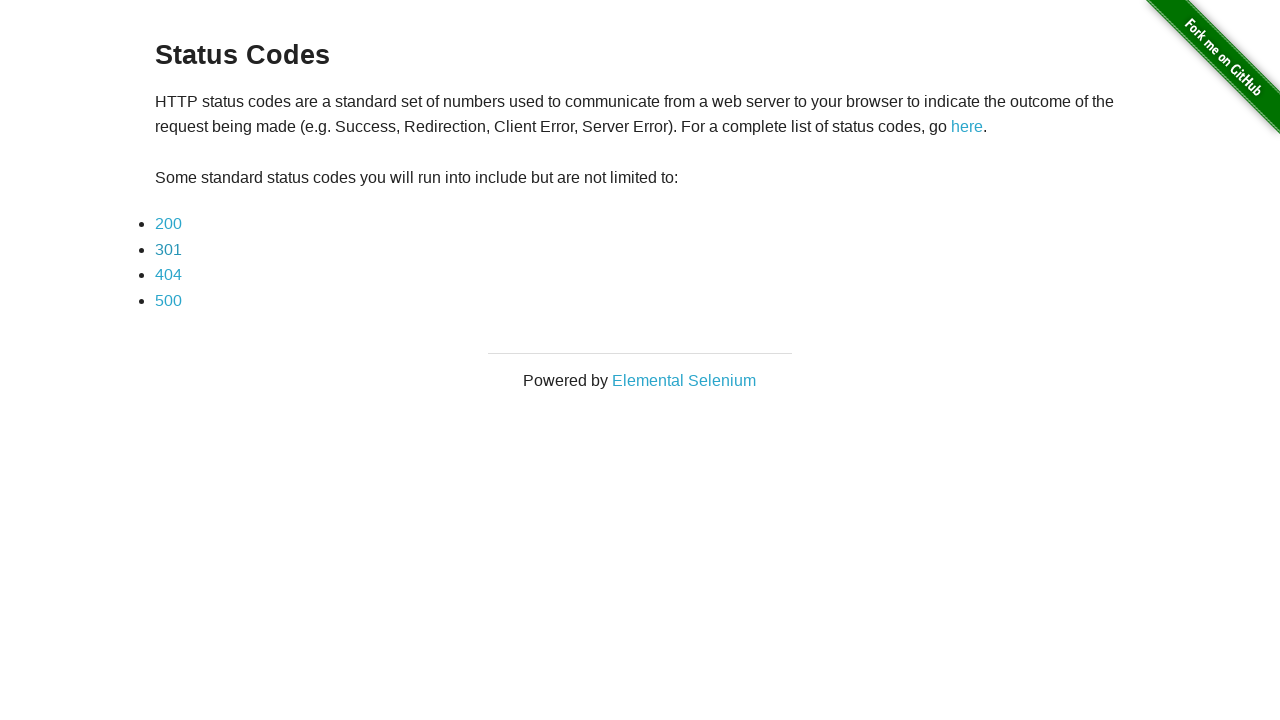

Clicked on status code 404 link at (168, 275) on #content ul li a:has-text('404')
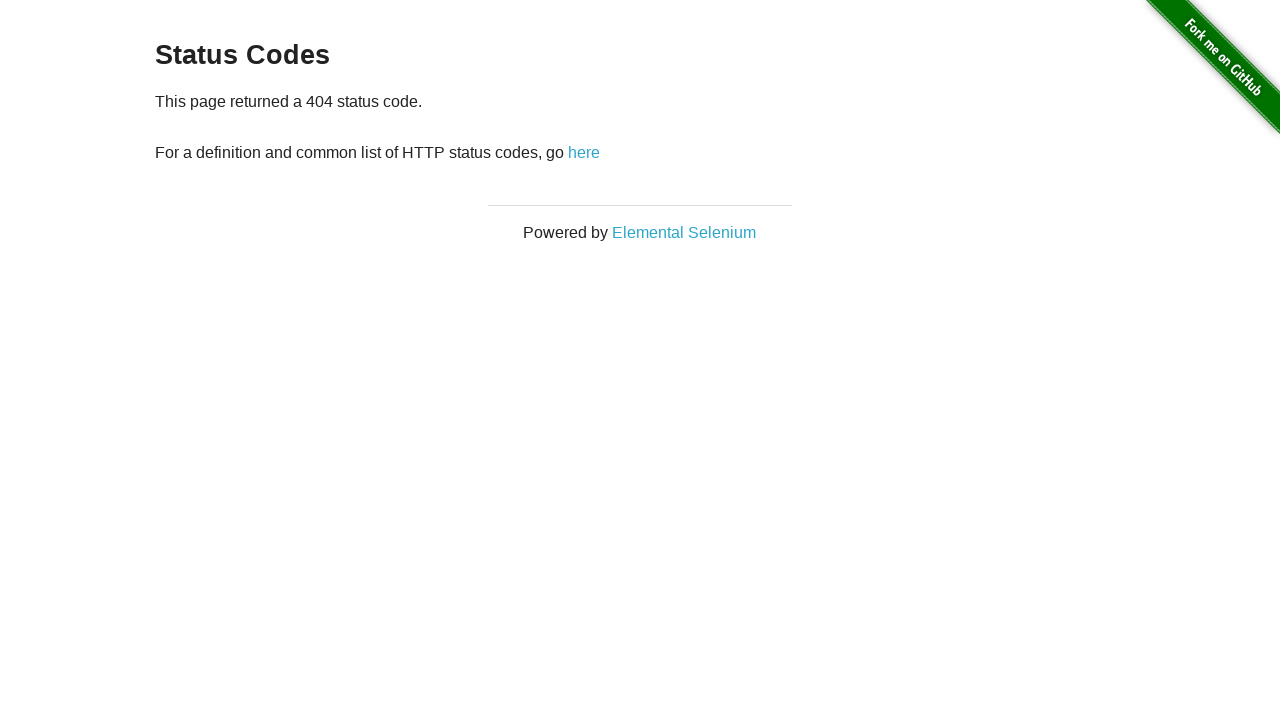

Status code 404 page loaded and content verified
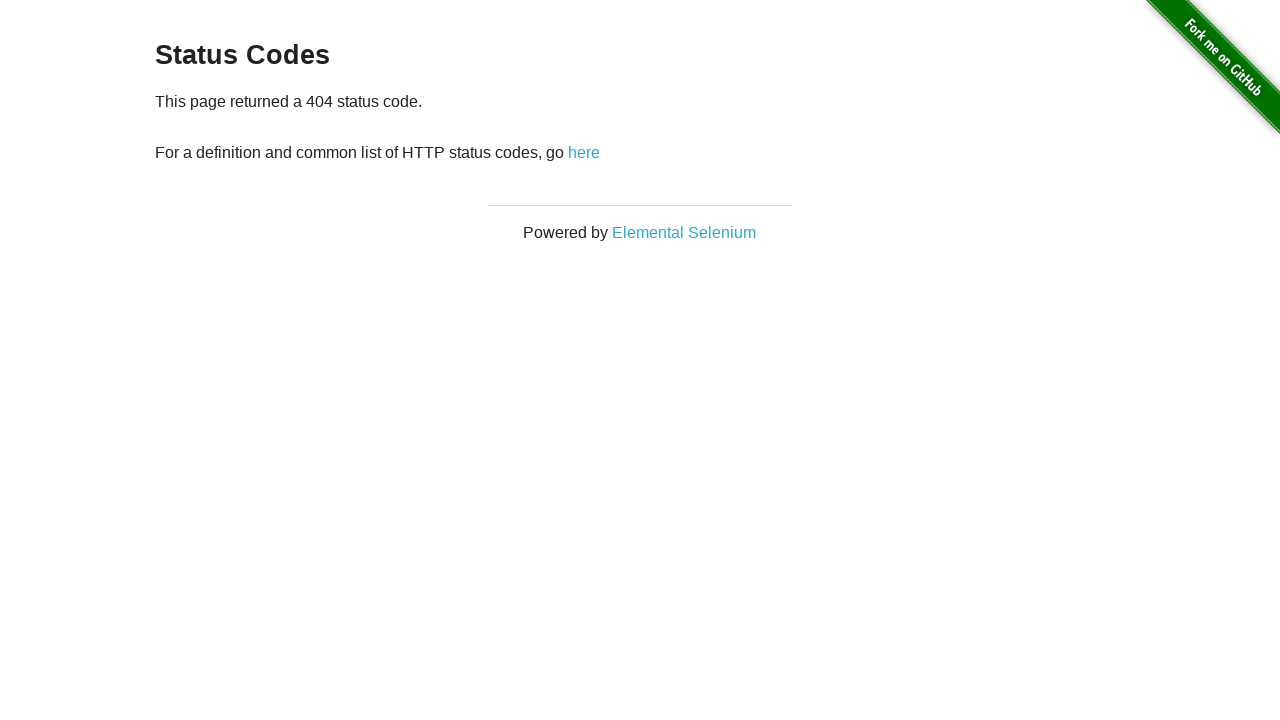

Navigated back to status codes page
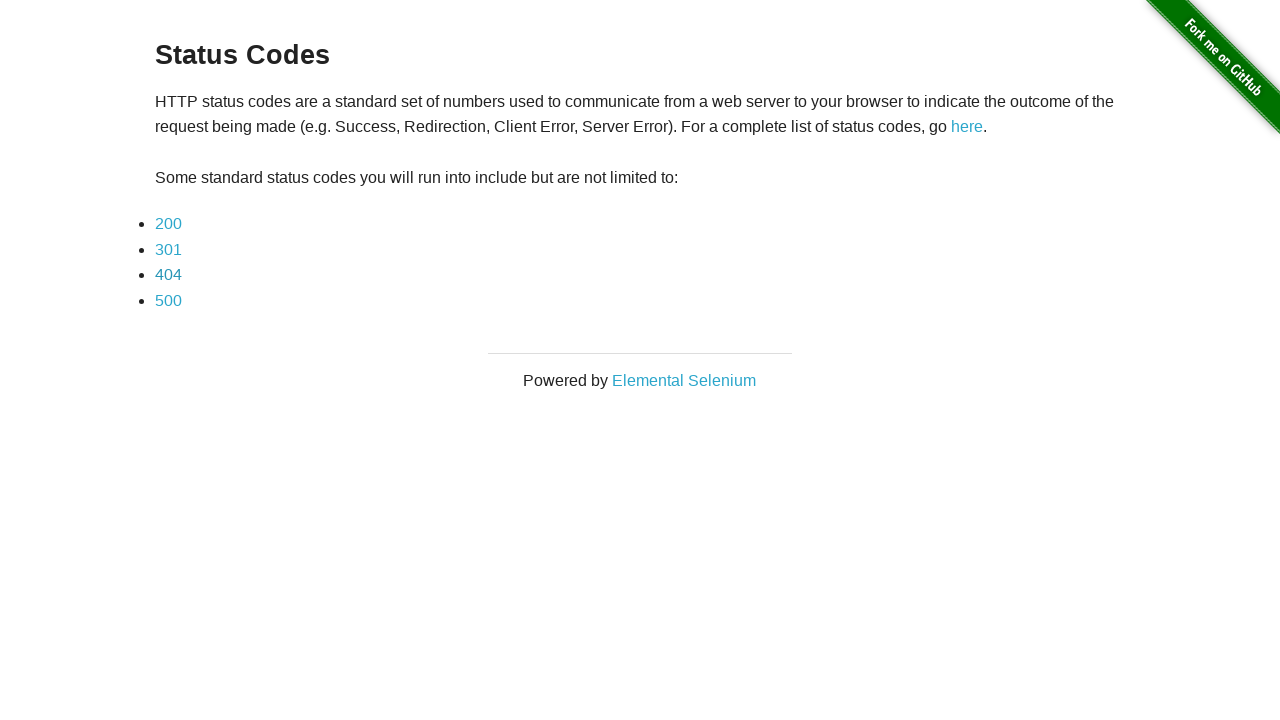

Status code links reloaded after navigation
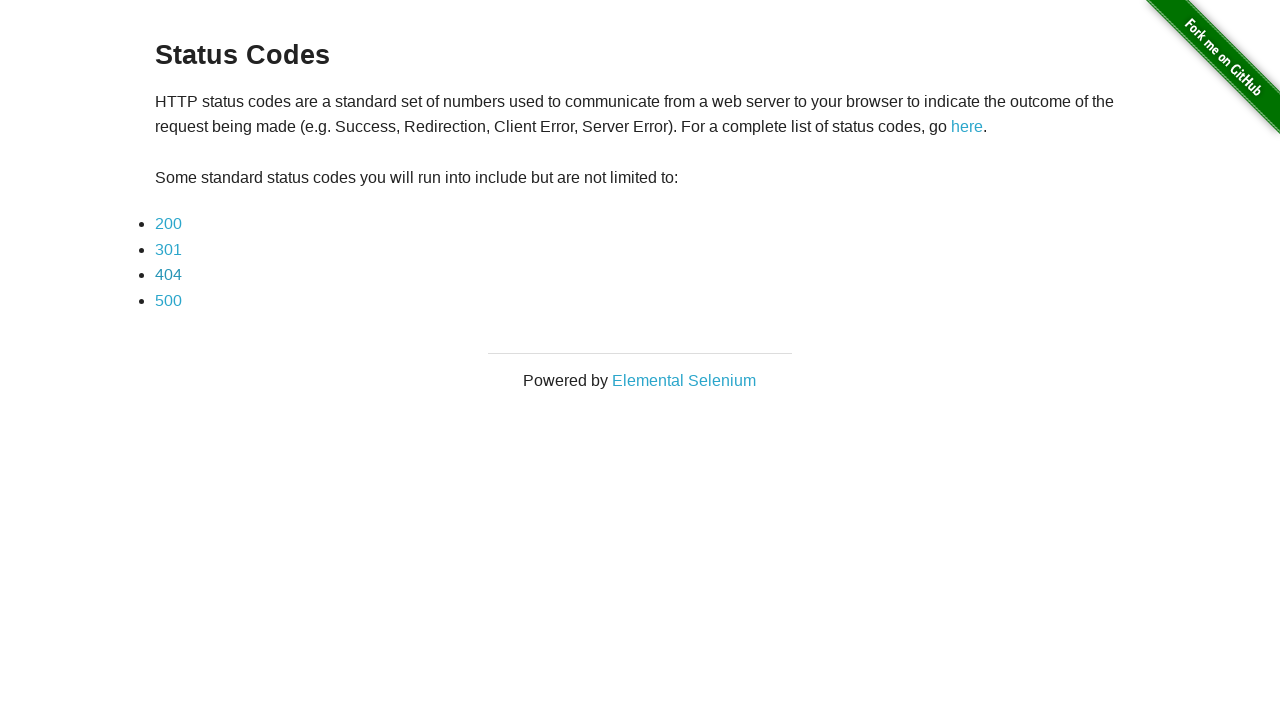

Clicked on status code 500 link at (168, 300) on #content ul li a:has-text('500')
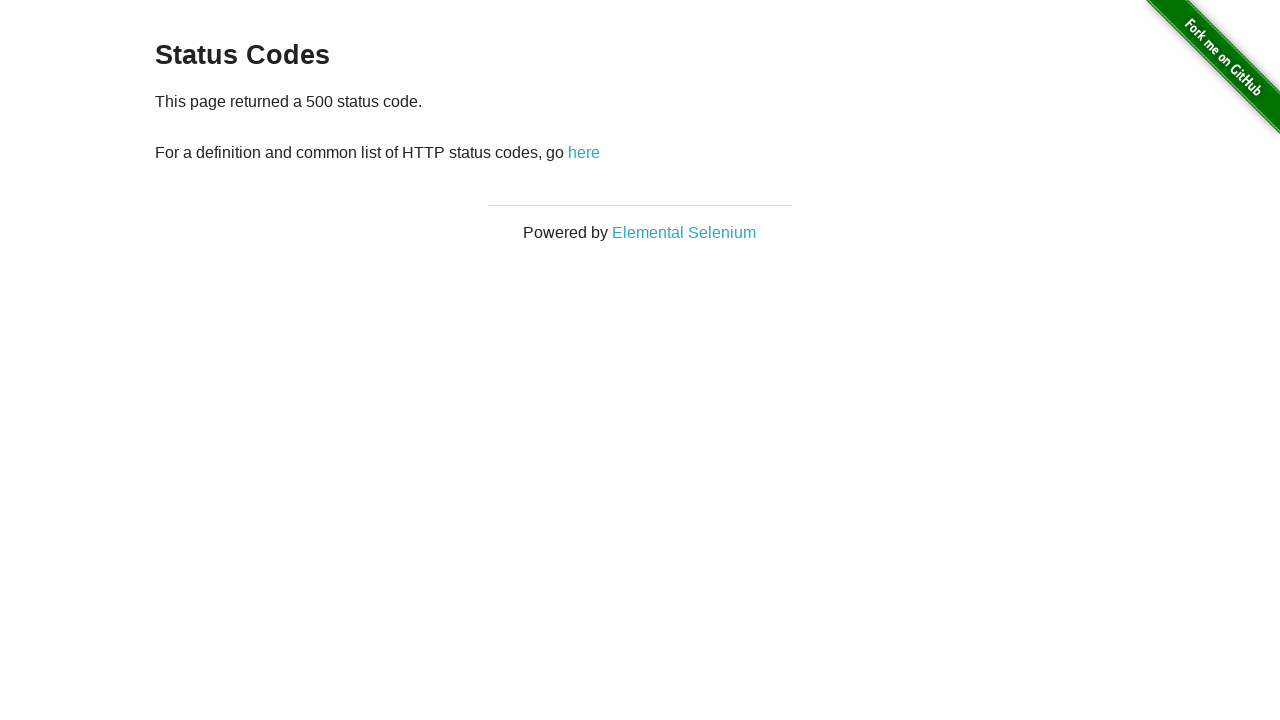

Status code 500 page loaded and content verified
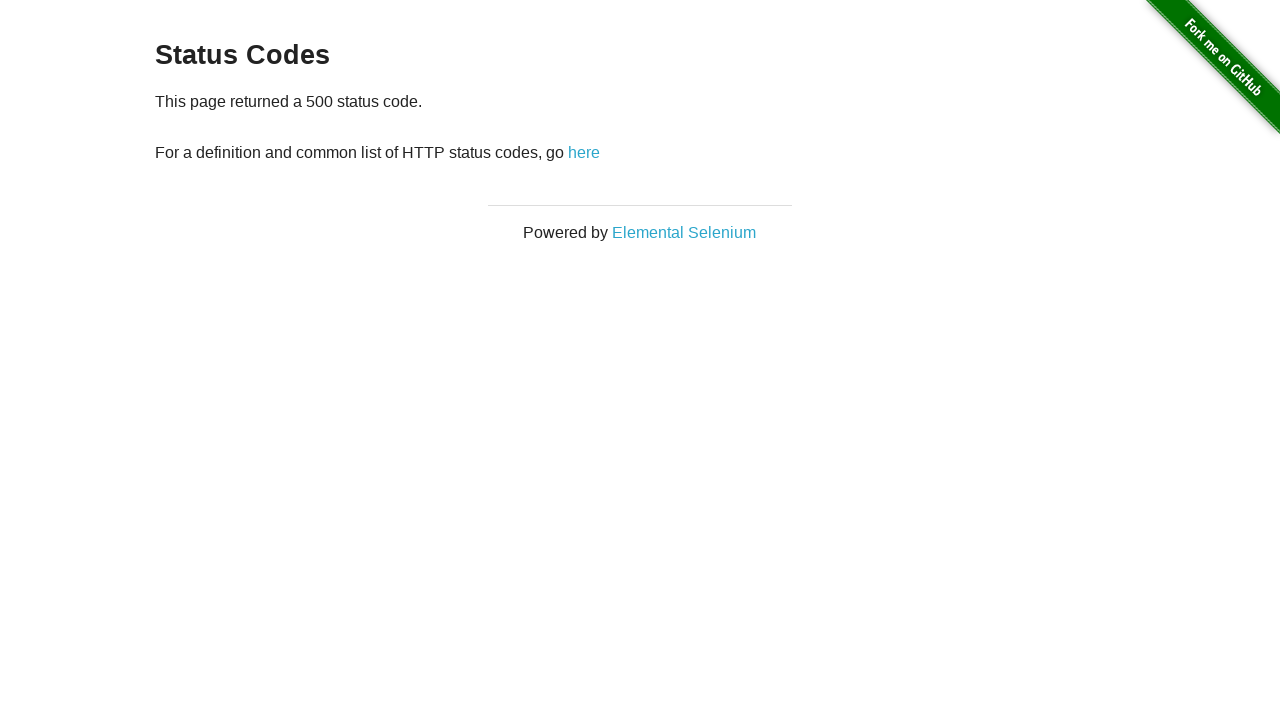

Navigated back to status codes page
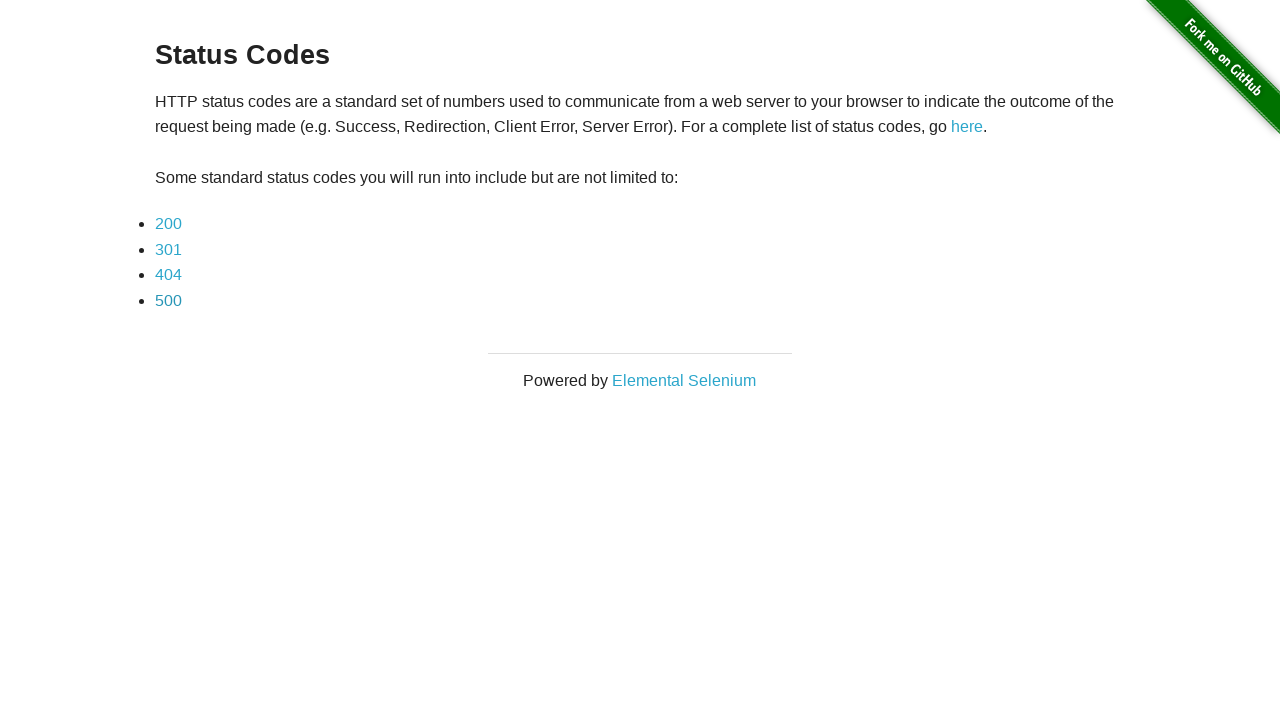

Status code links reloaded after navigation
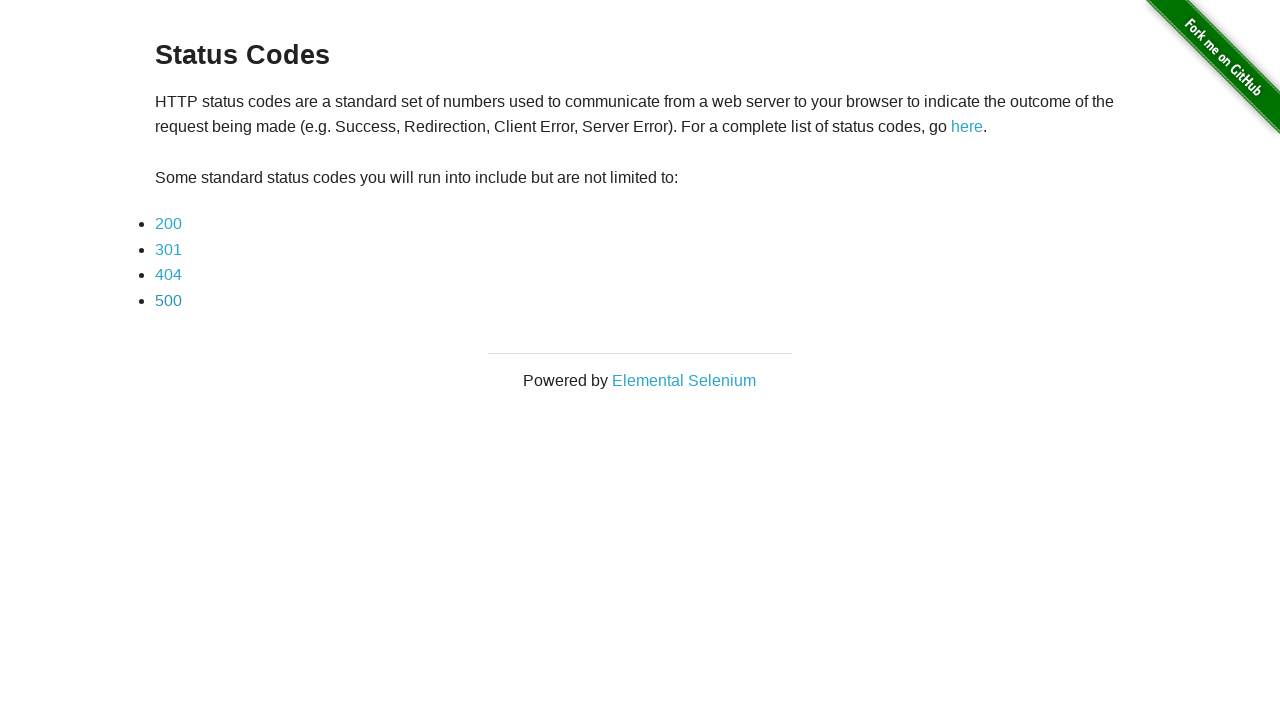

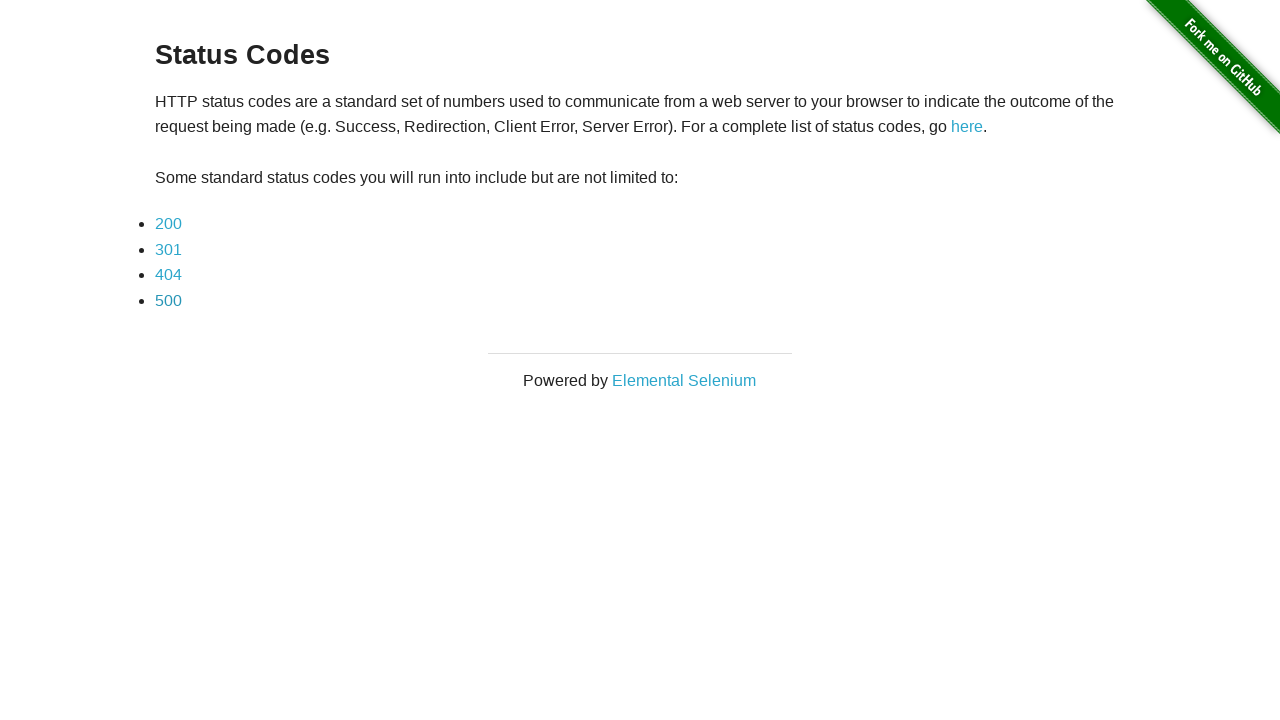